Navigates to the SBS "I'm Your Man" page and verifies it loads successfully

Starting URL: http://www.sbs.com.au/imyourman/

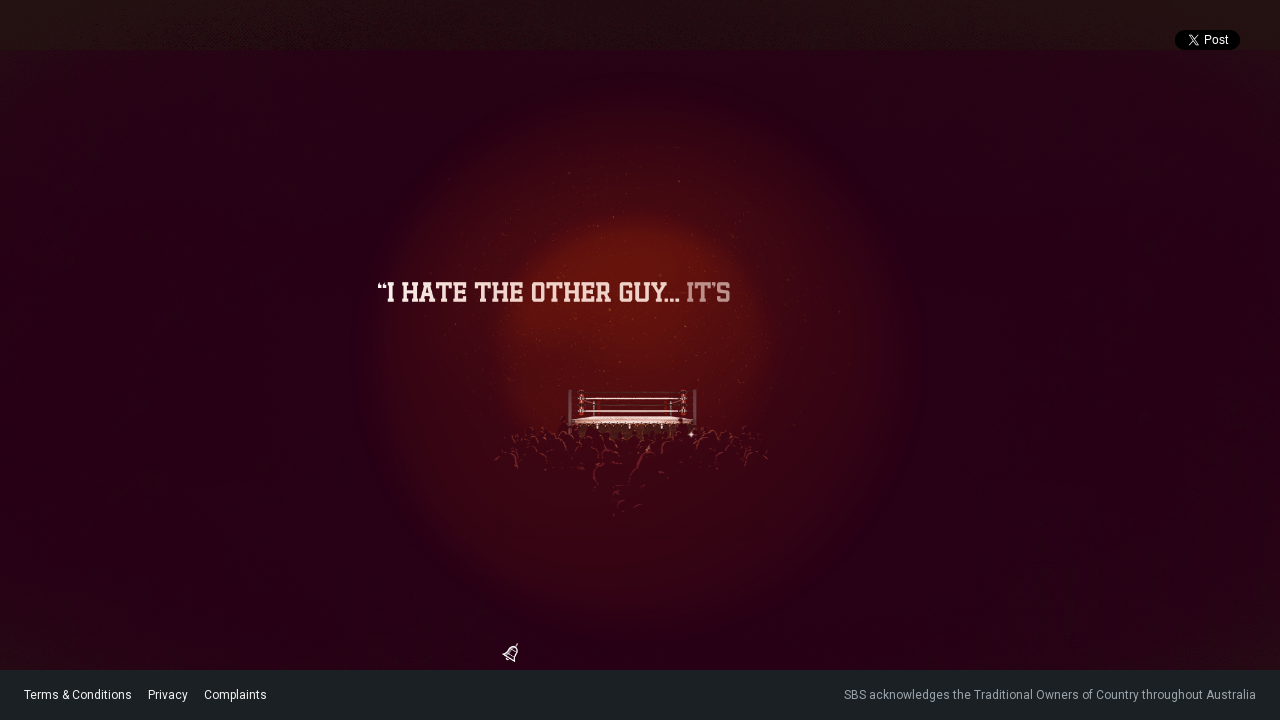

Page DOM content loaded for SBS 'I'm Your Man' page
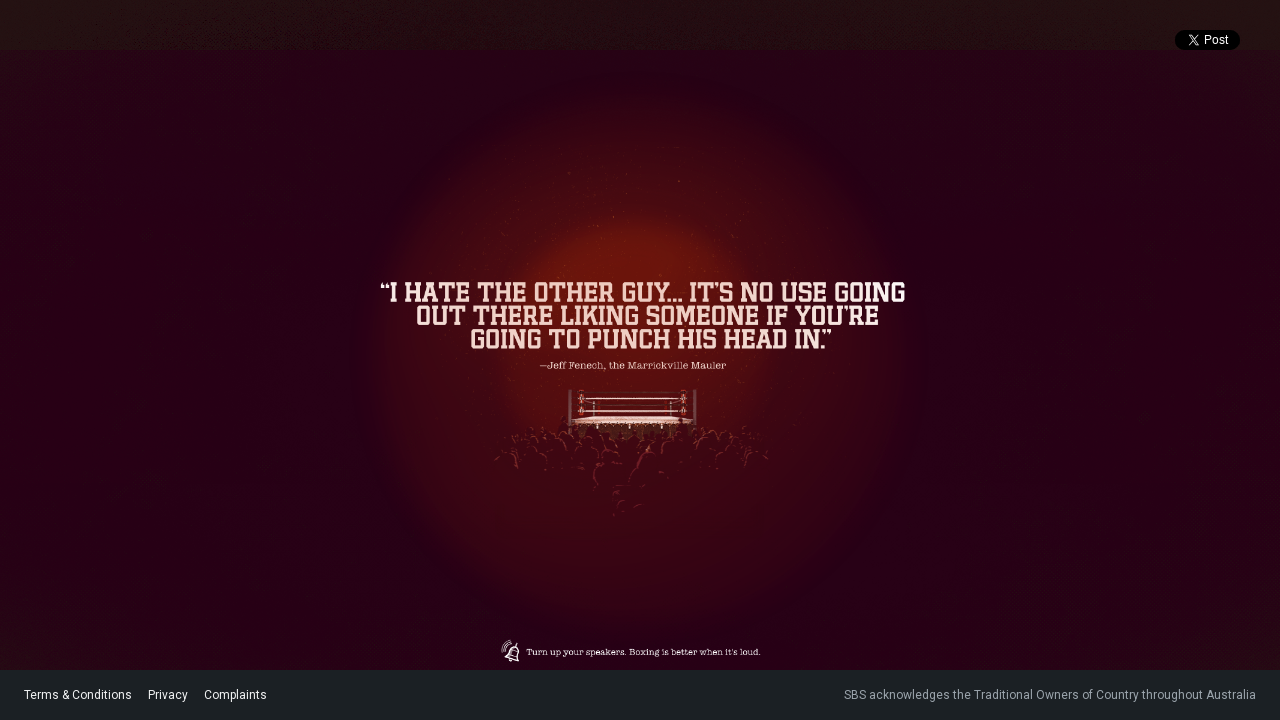

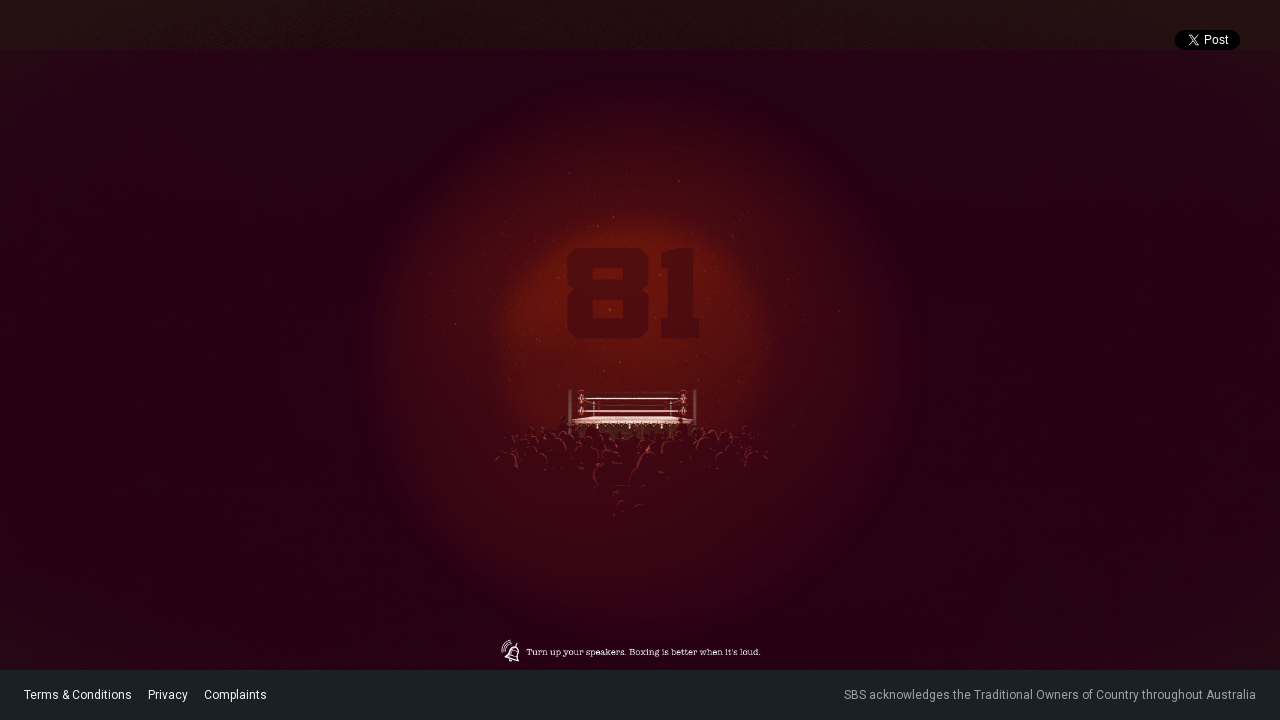